Tests dismissing a JavaScript confirm dialog by clicking the second alert button, canceling it, and verifying the result message shows cancel was clicked

Starting URL: https://the-internet.herokuapp.com/javascript_alerts

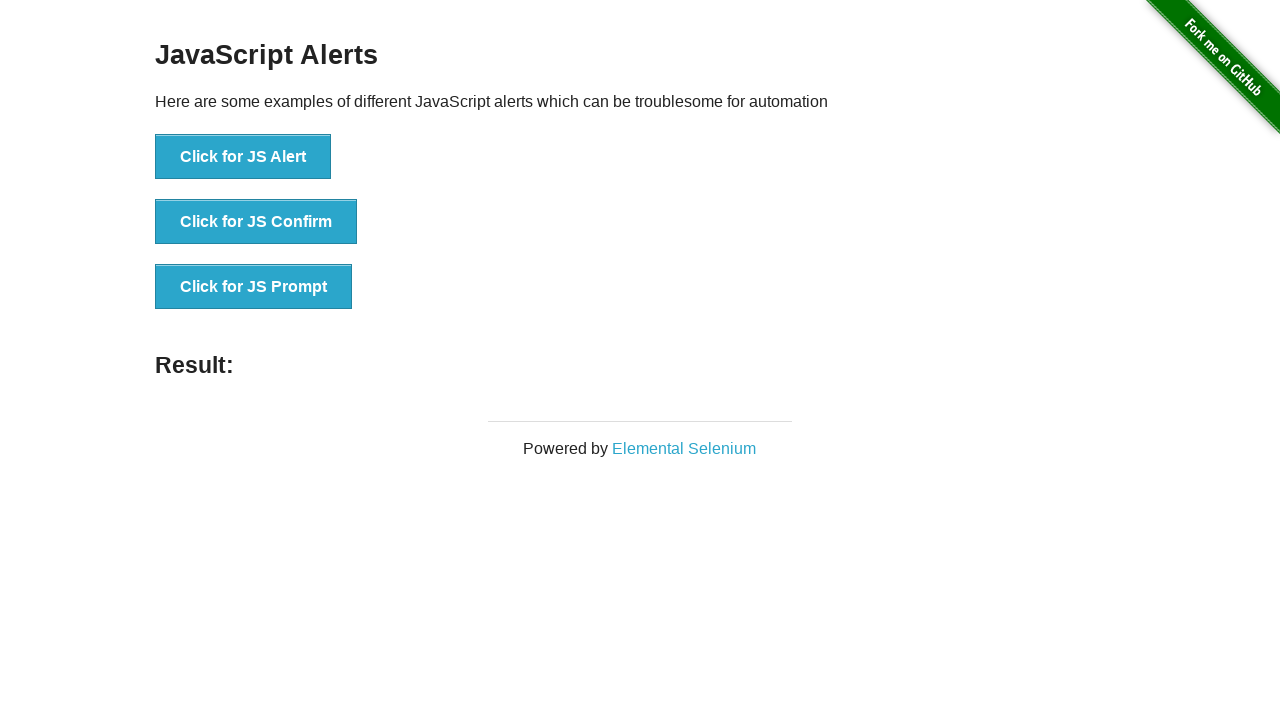

Set up dialog handler to dismiss the confirm dialog
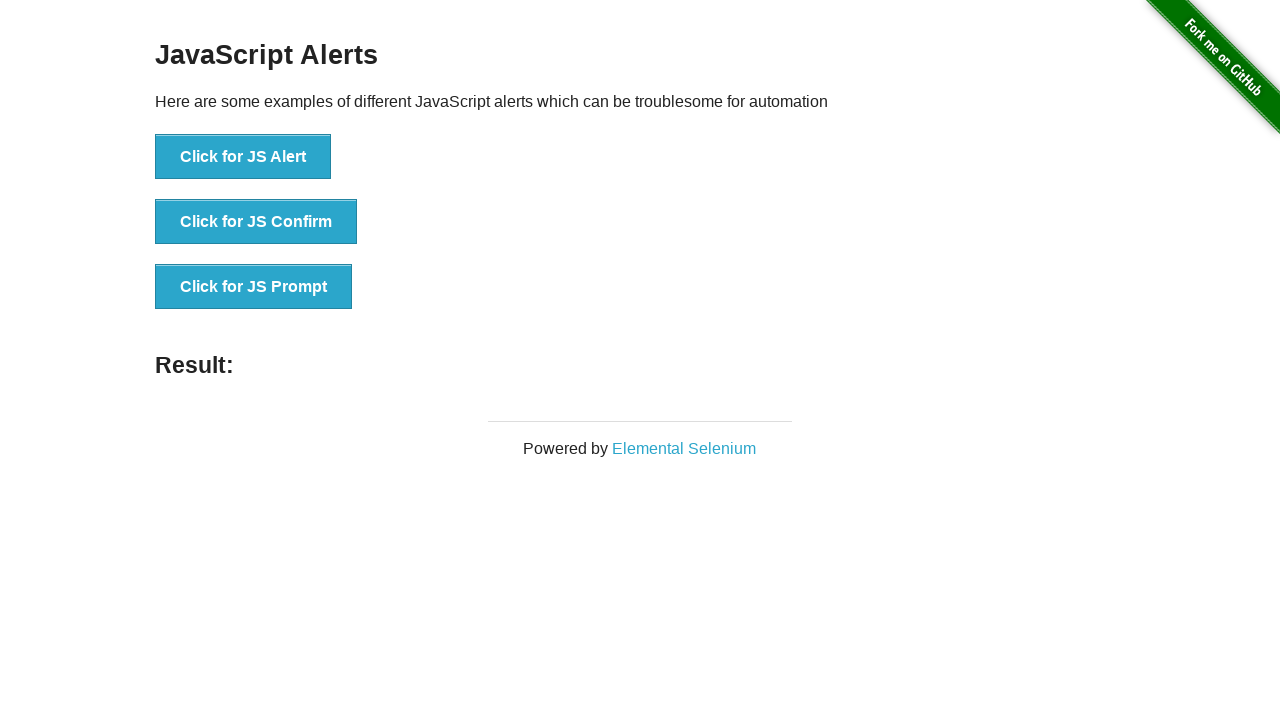

Clicked the confirm dialog button at (256, 222) on button[onclick='jsConfirm()']
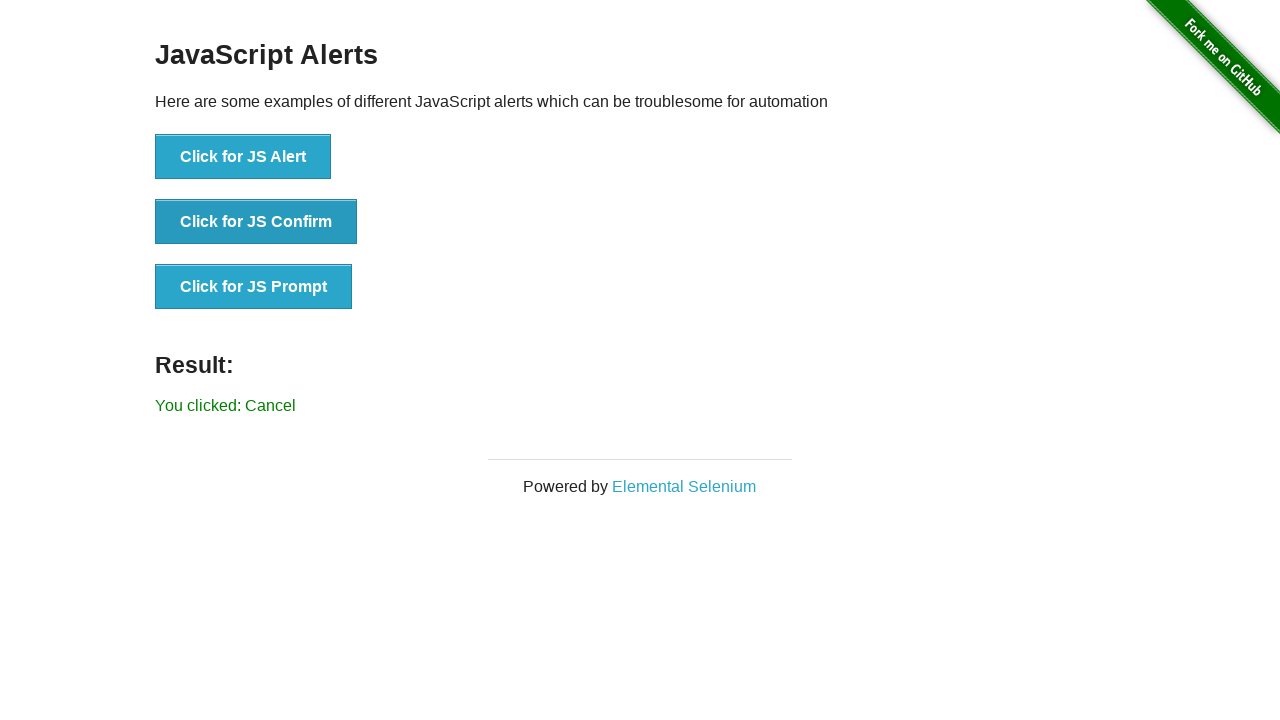

Result message element appeared
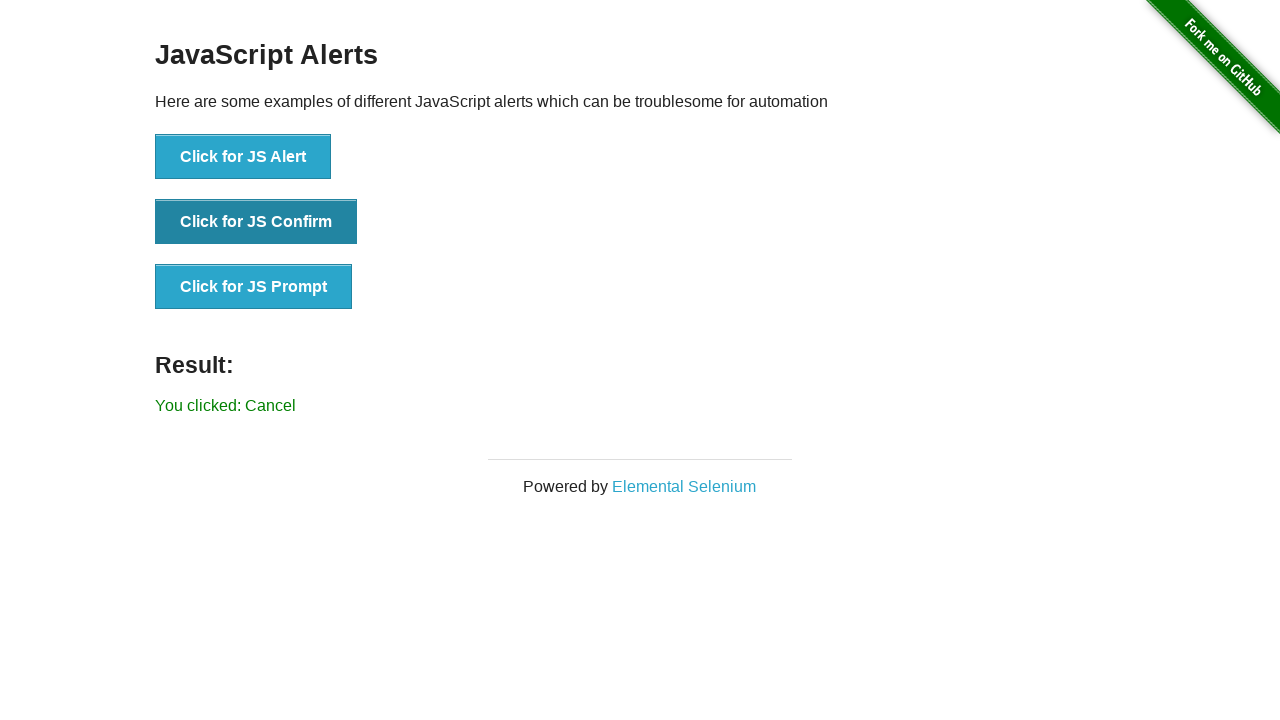

Retrieved result text from page
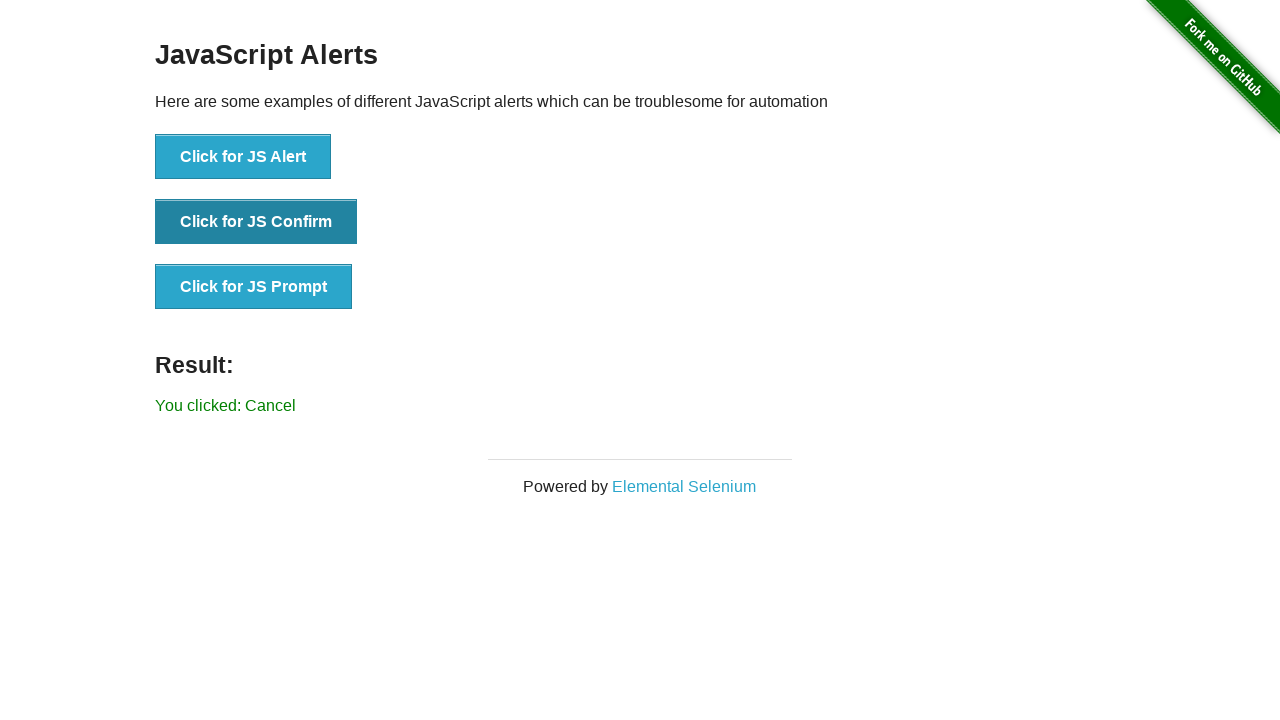

Verified result text matches 'You clicked: Cancel'
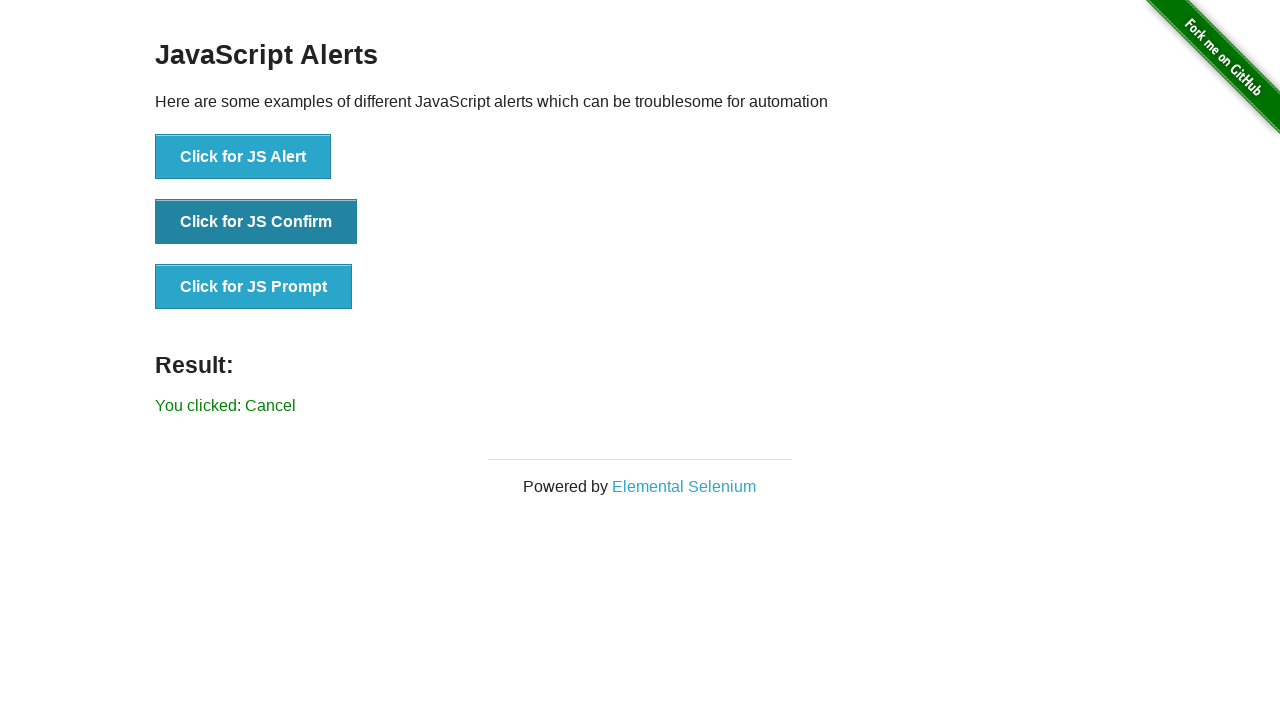

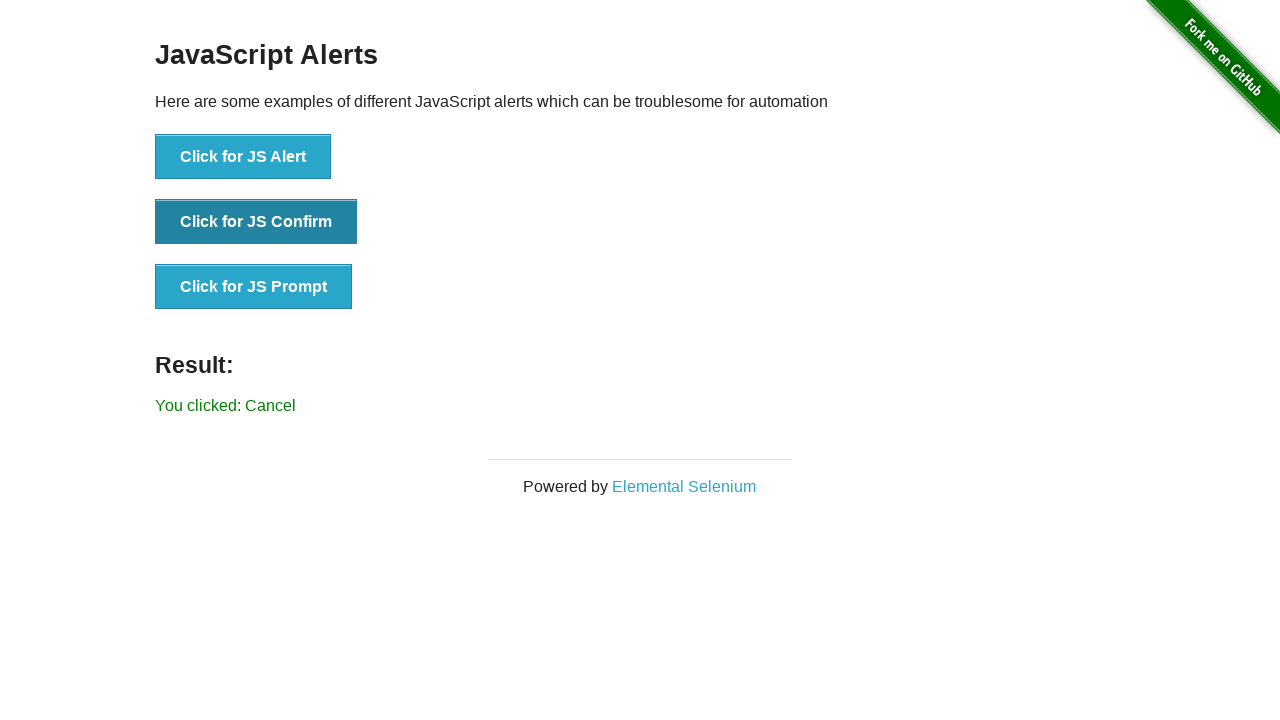